Opens the Energy SS website and verifies the logo is visible

Starting URL: http://energy-ss.com

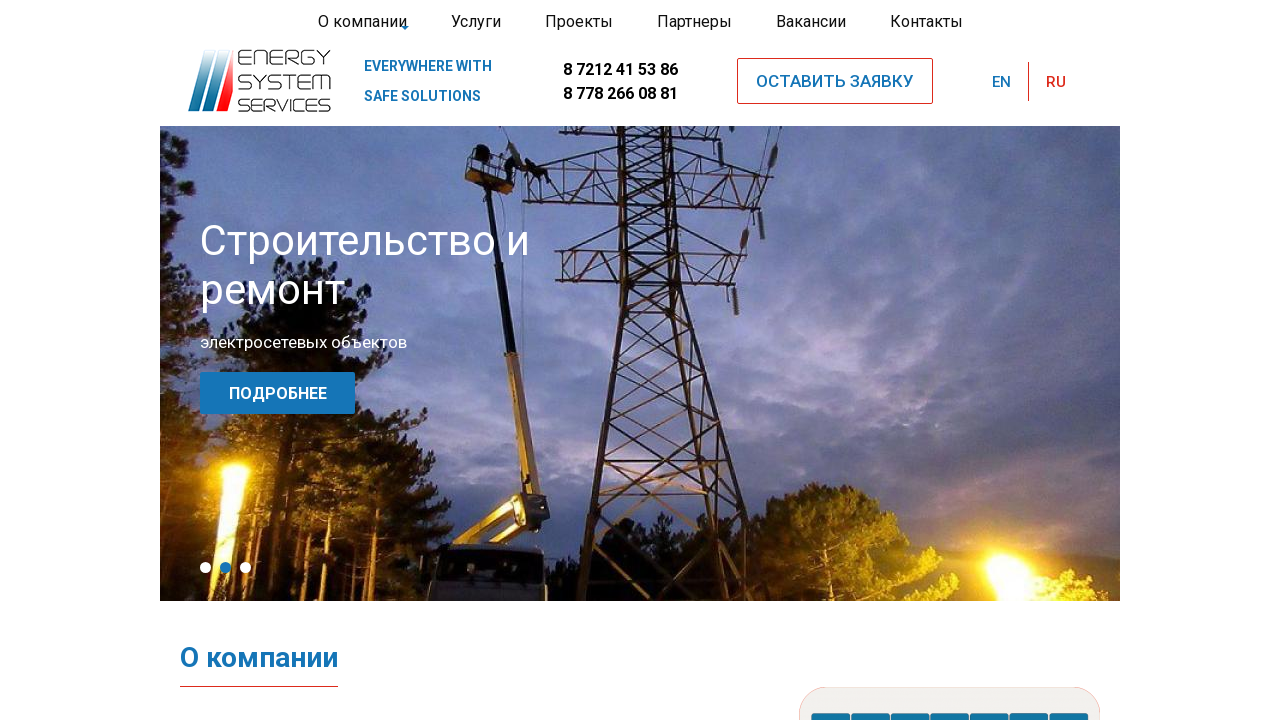

Navigated to Energy SS website at http://energy-ss.com
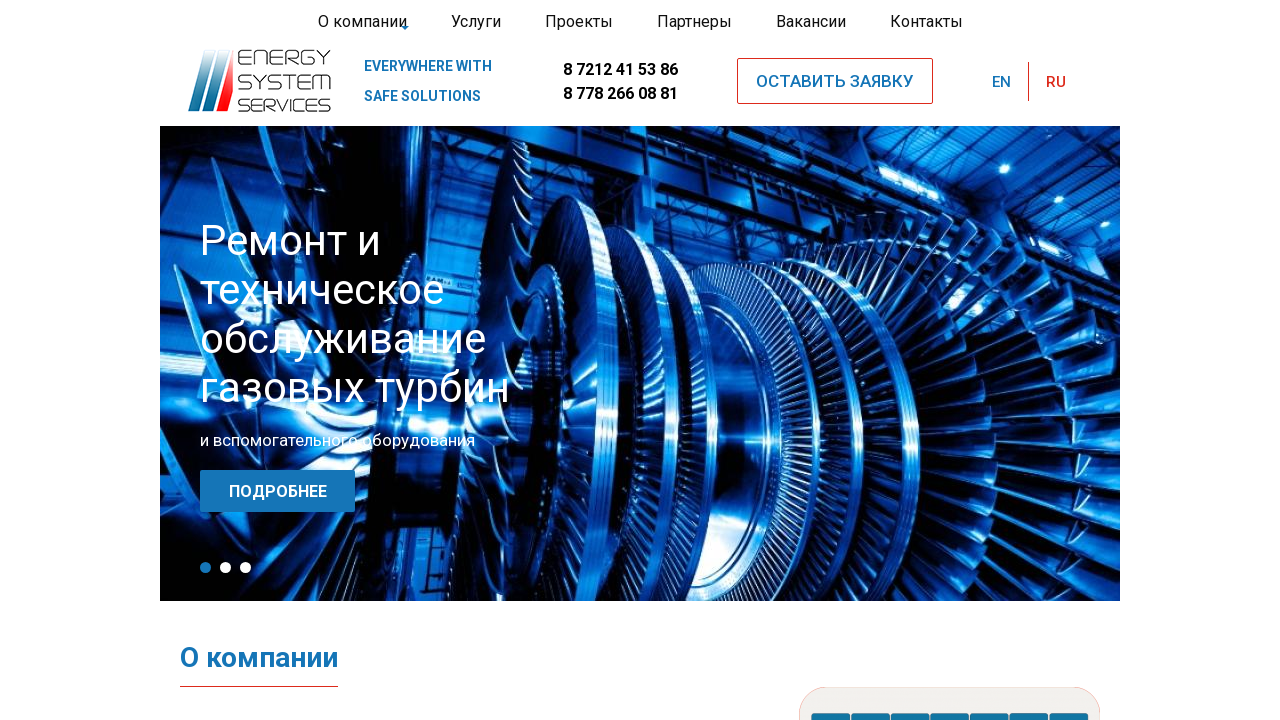

Logo element became visible on the page
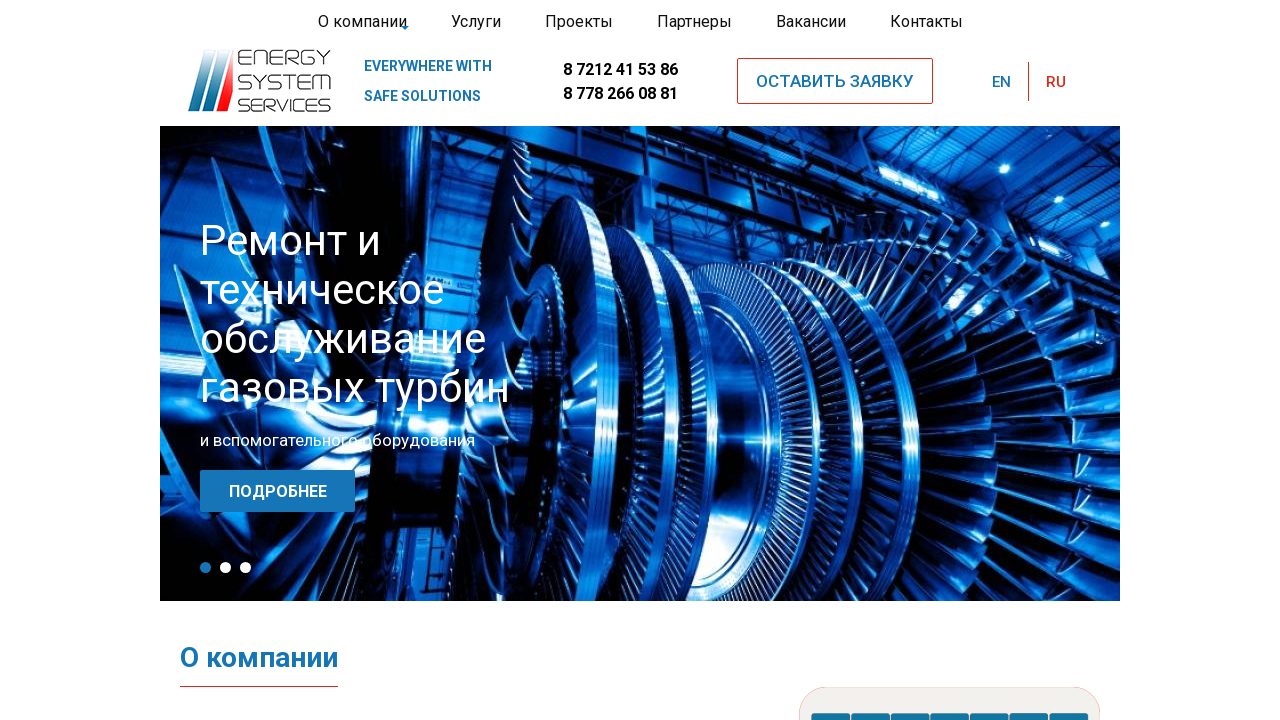

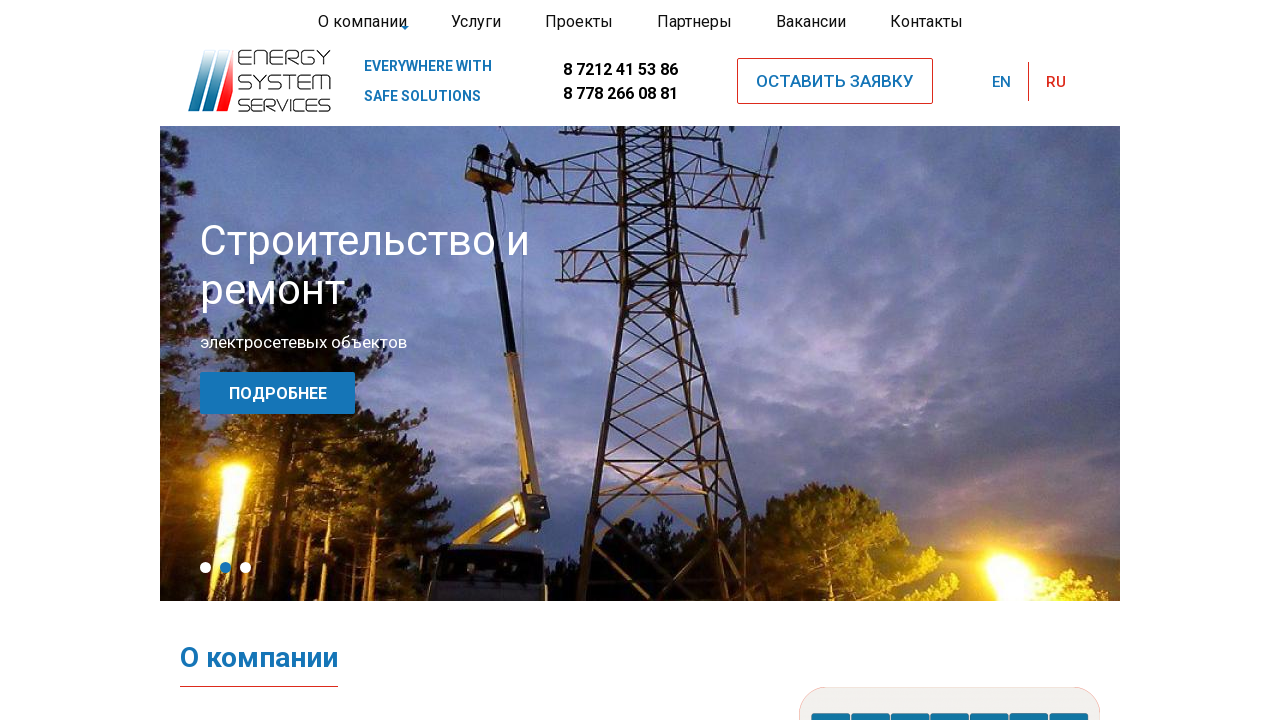